Tests dynamic controls by clicking Remove button to make an element disappear, verifying the "It's gone!" message, then clicking Add button and verifying the "It's back!" message

Starting URL: https://the-internet.herokuapp.com/dynamic_controls

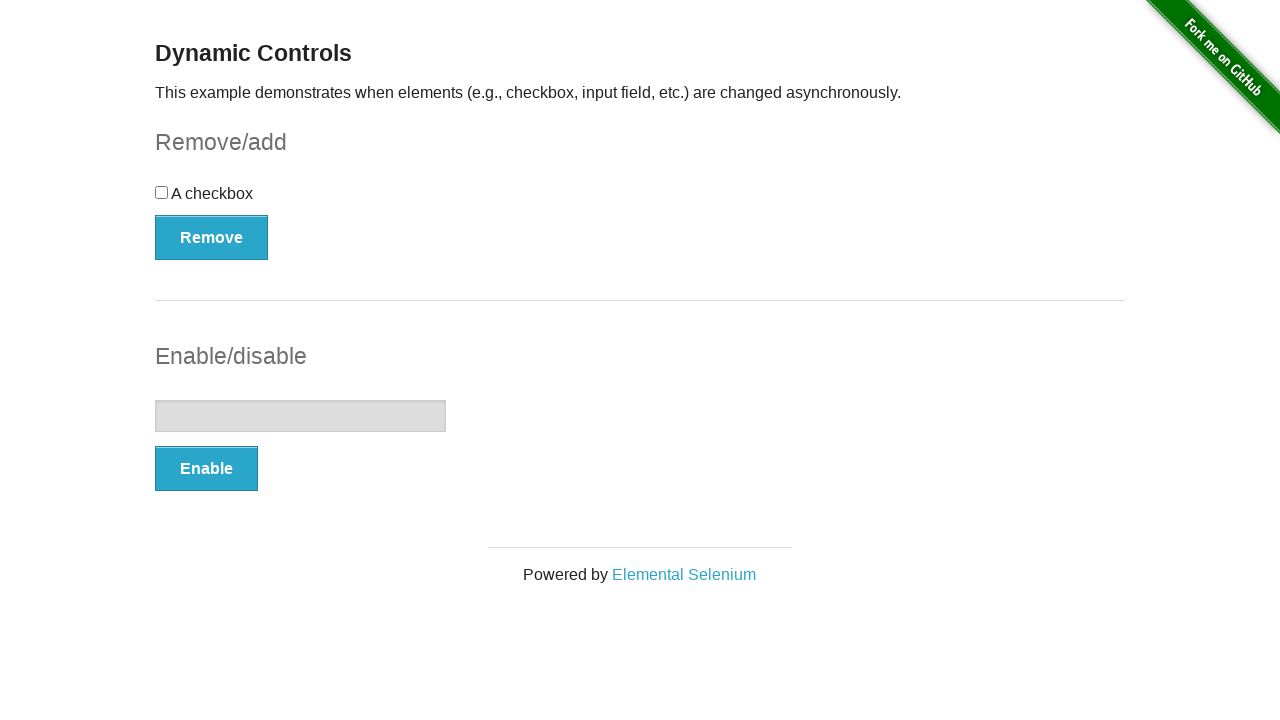

Navigated to dynamic controls page
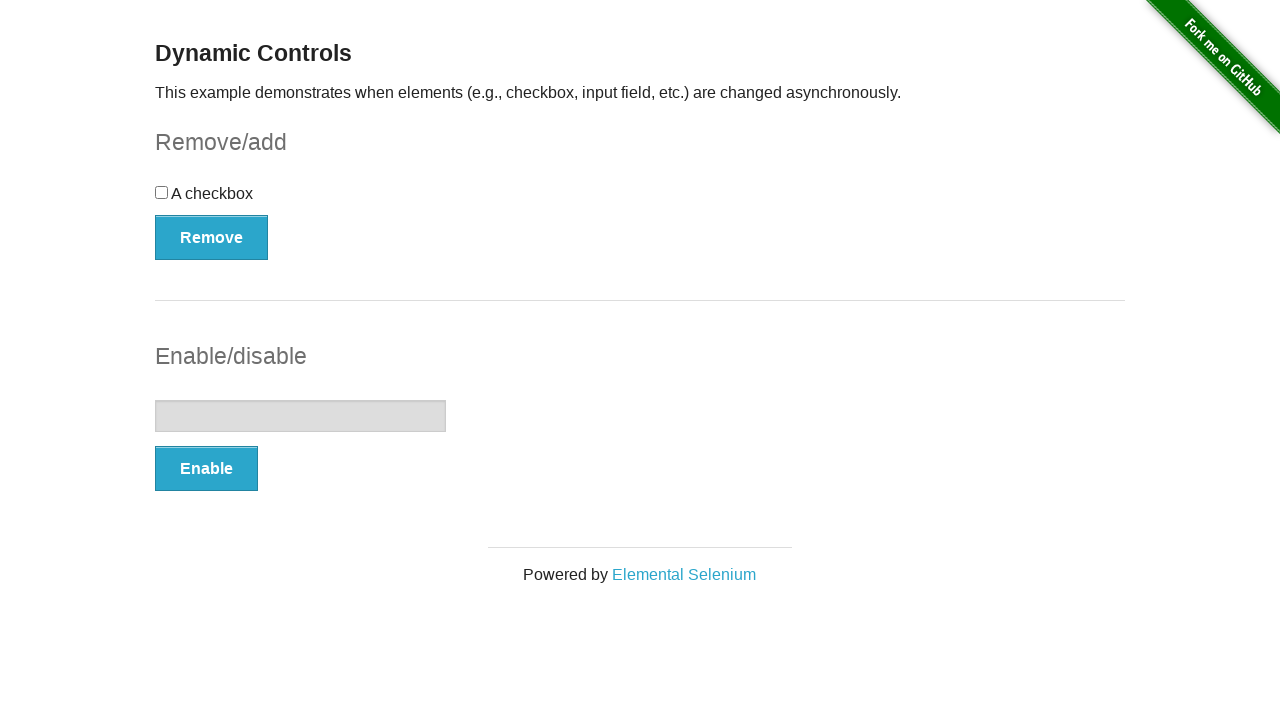

Clicked Remove button to make element disappear at (212, 237) on button:has-text('Remove')
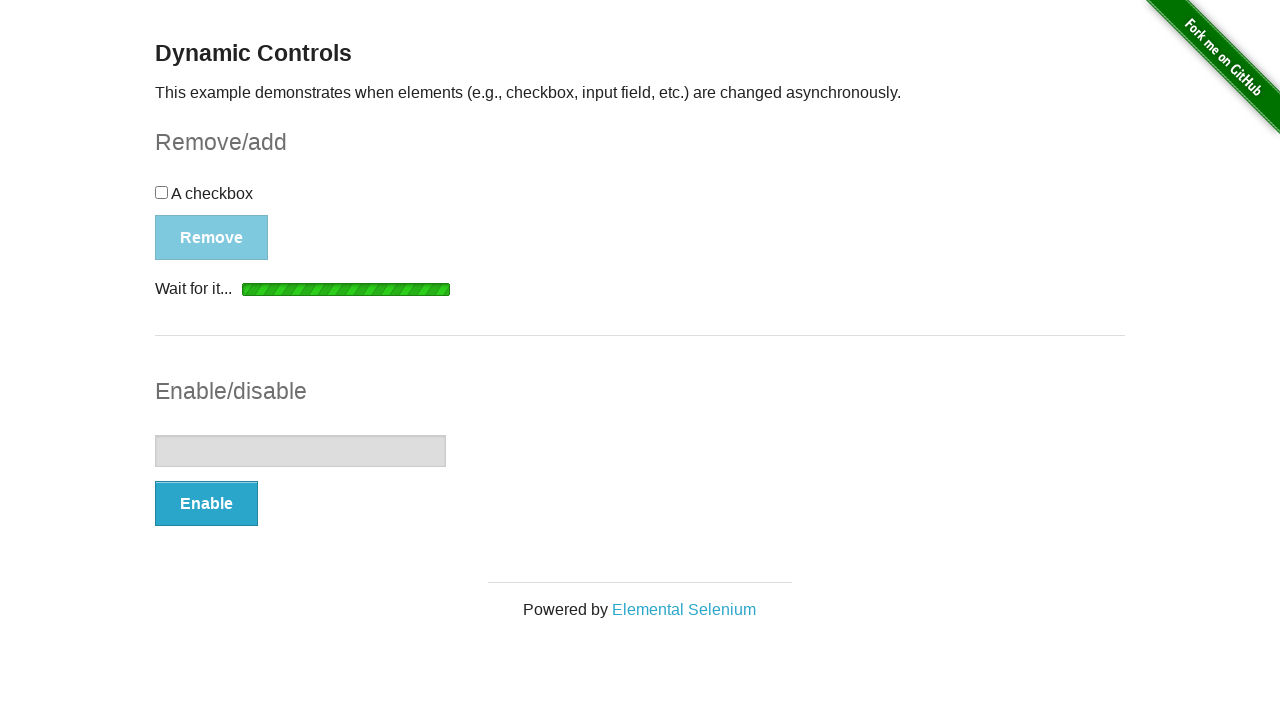

Message element became visible after clicking Remove
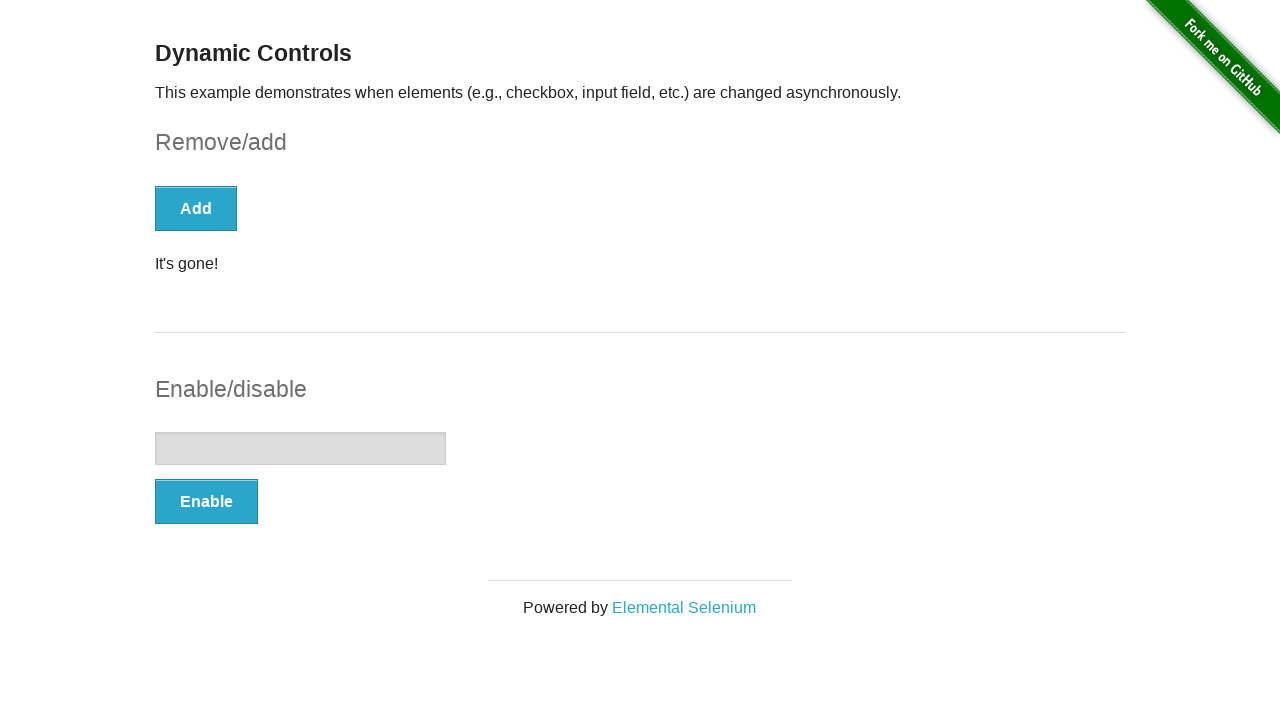

Retrieved message text content
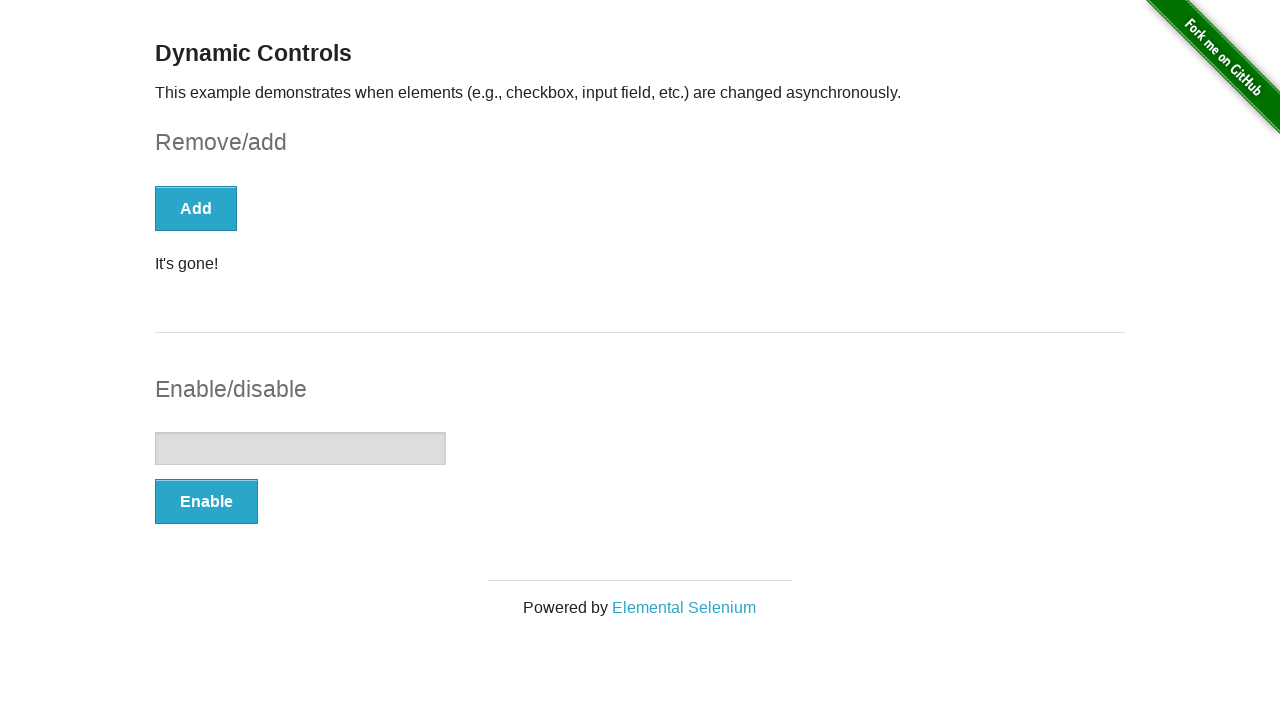

Verified 'It's gone!' message is displayed
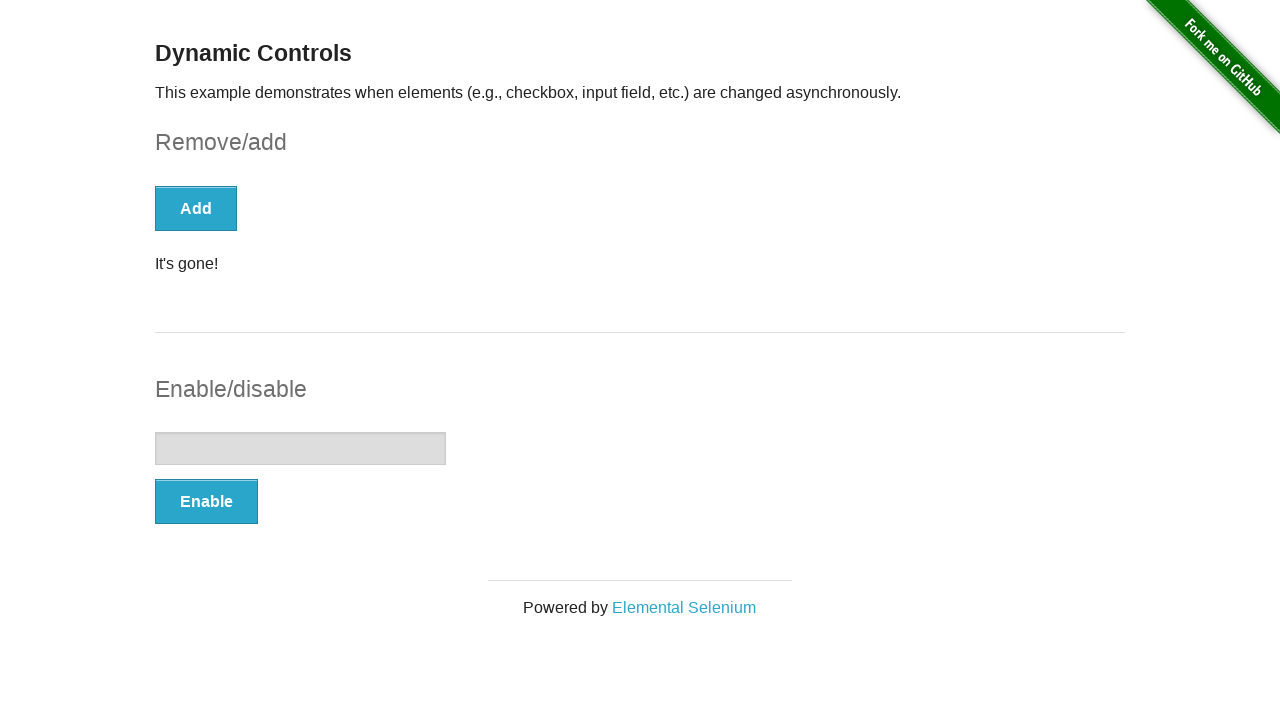

Clicked Add button to restore element at (196, 208) on button:has-text('Add')
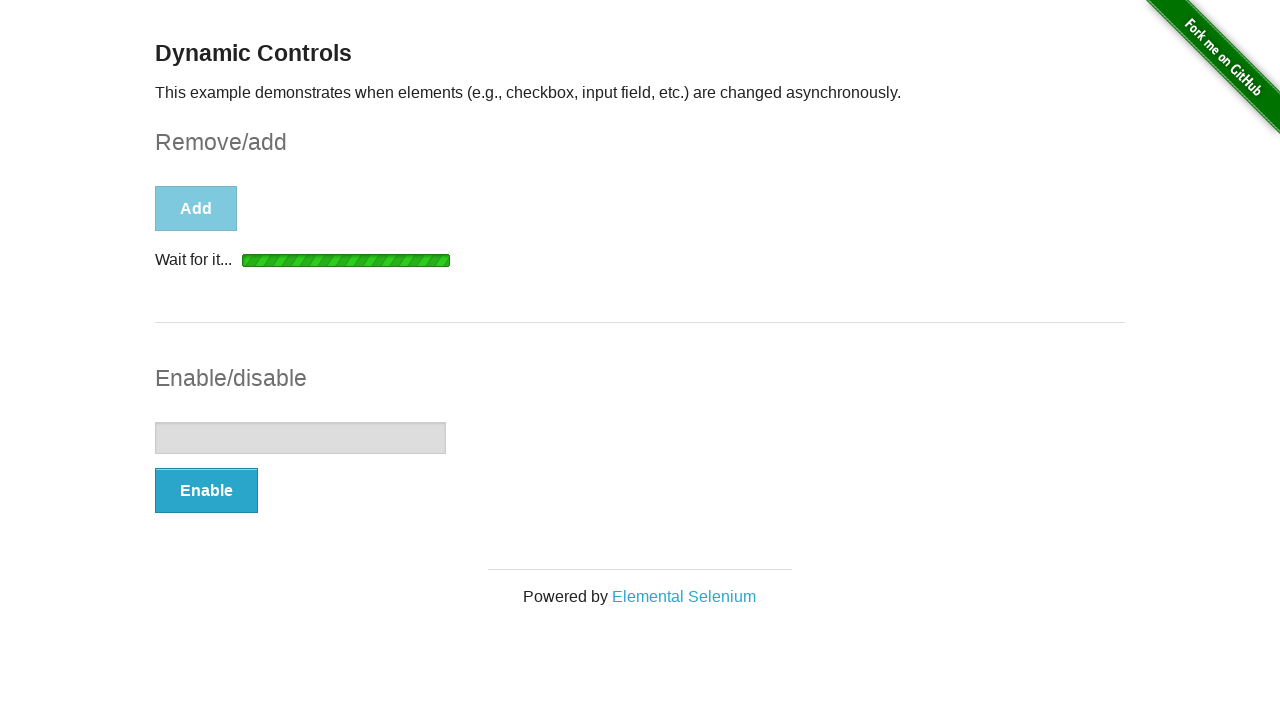

Message element became visible after clicking Add
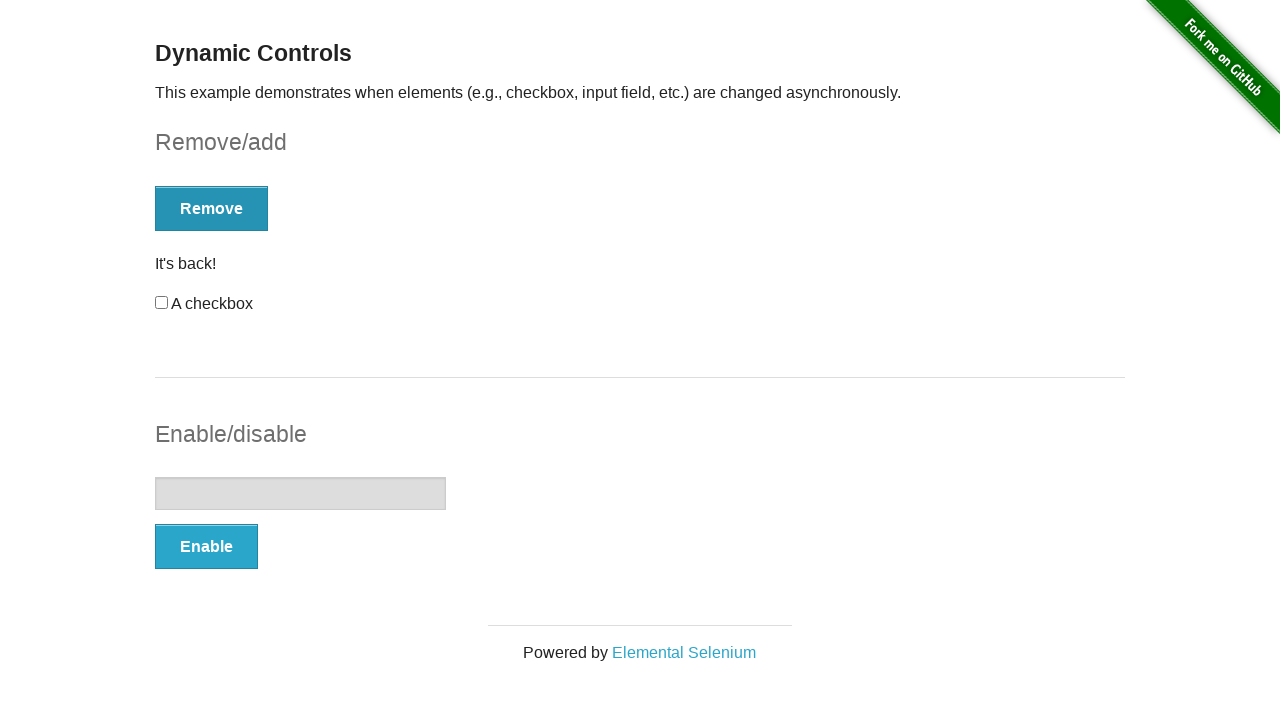

Retrieved message text content
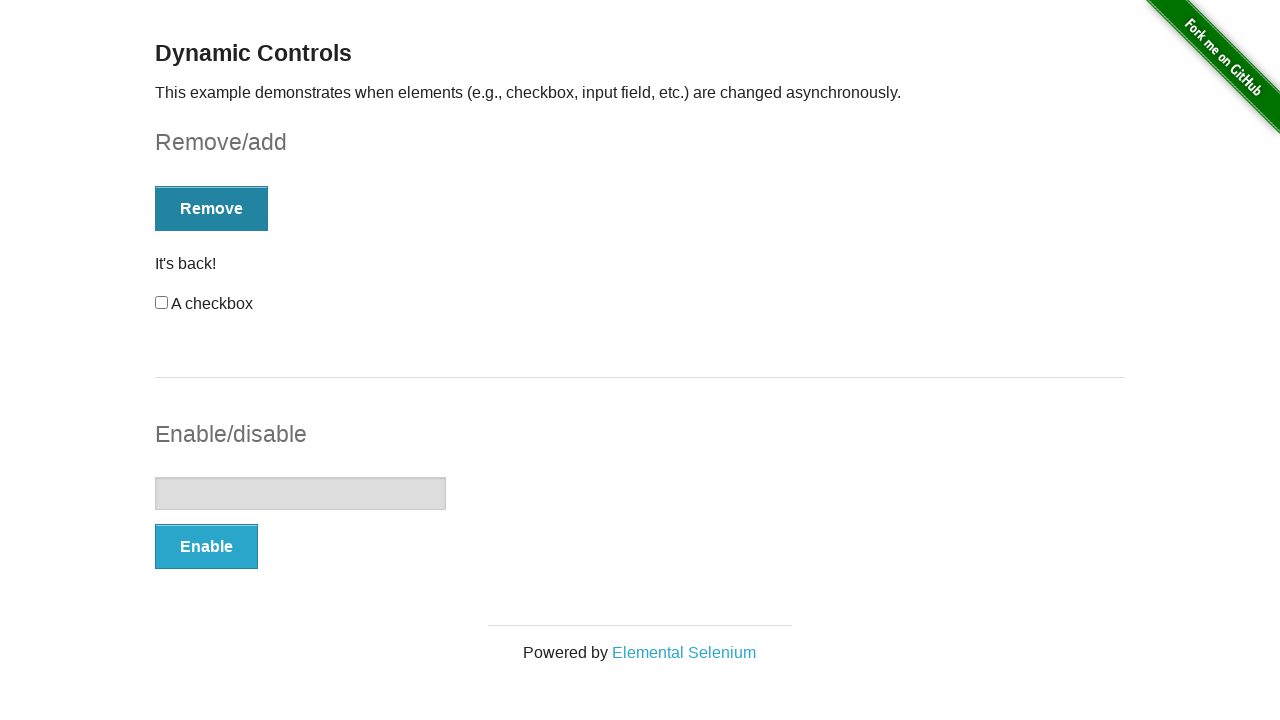

Verified 'It's back!' message is displayed
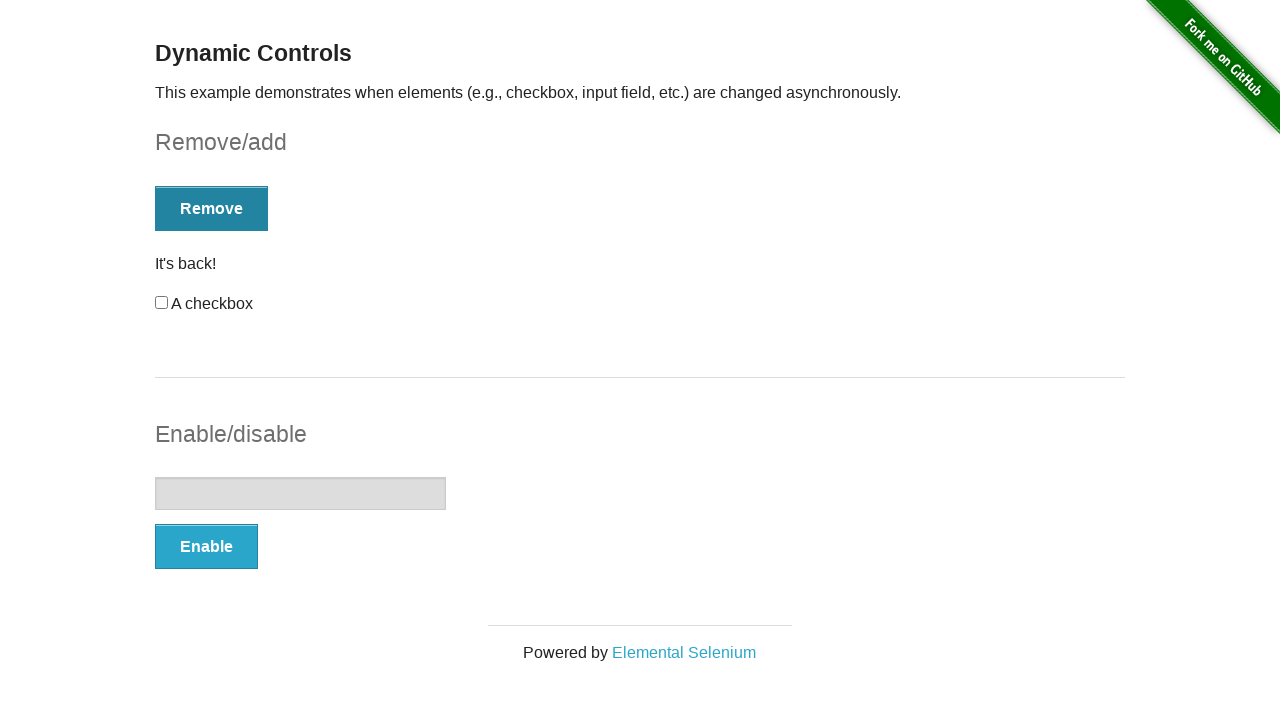

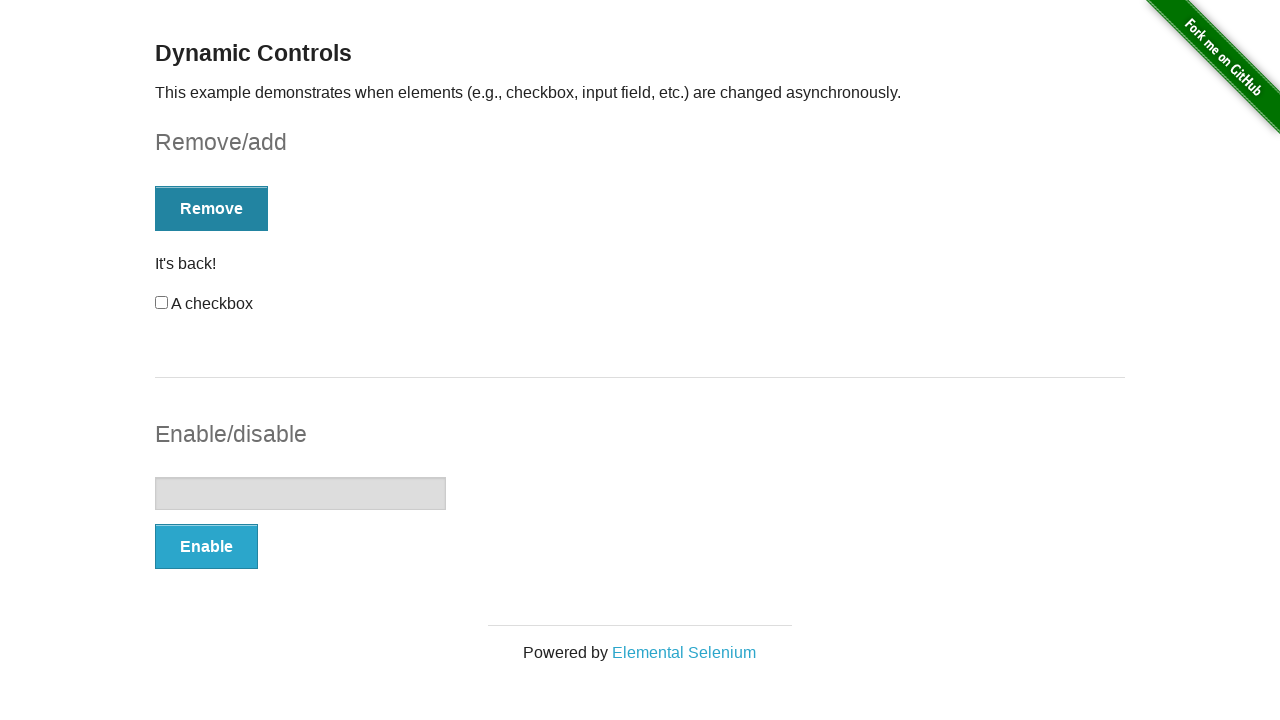